Tests form submission by first clicking a link with specific calculated text, then filling out a form with first name, last name, city, and country fields before submitting.

Starting URL: http://suninjuly.github.io/find_link_text

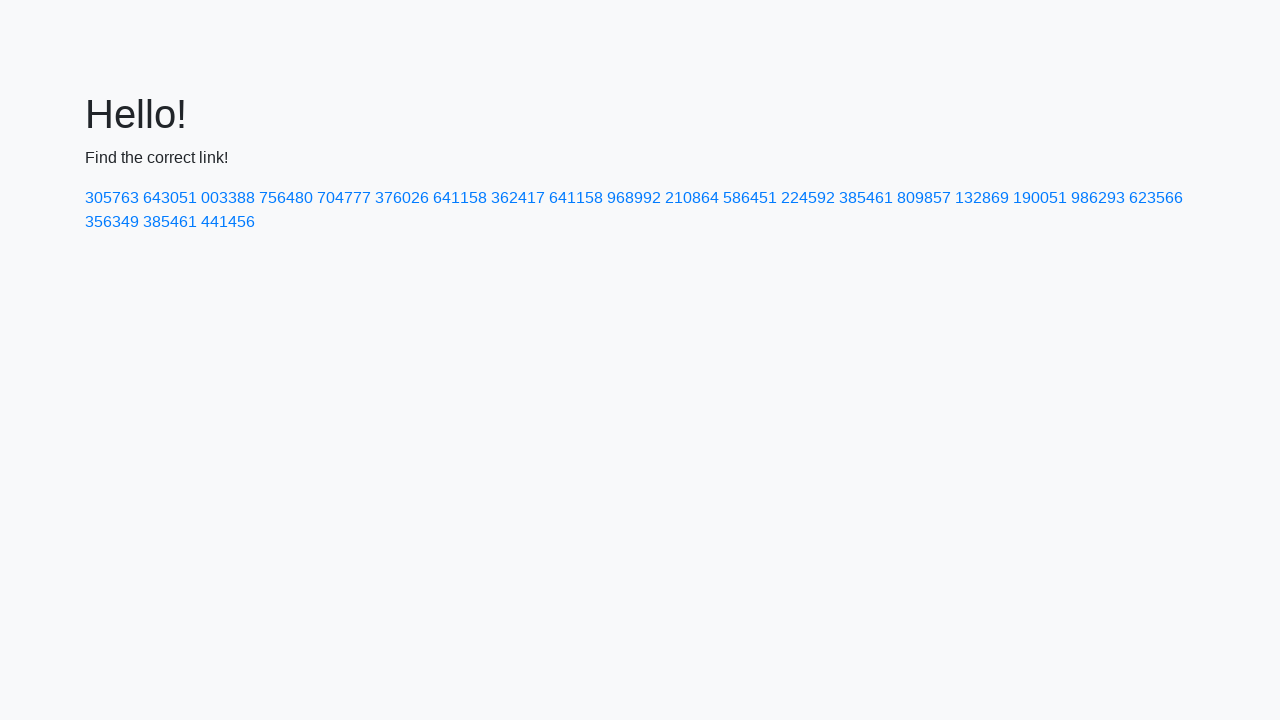

Calculated link text using mathematical formula
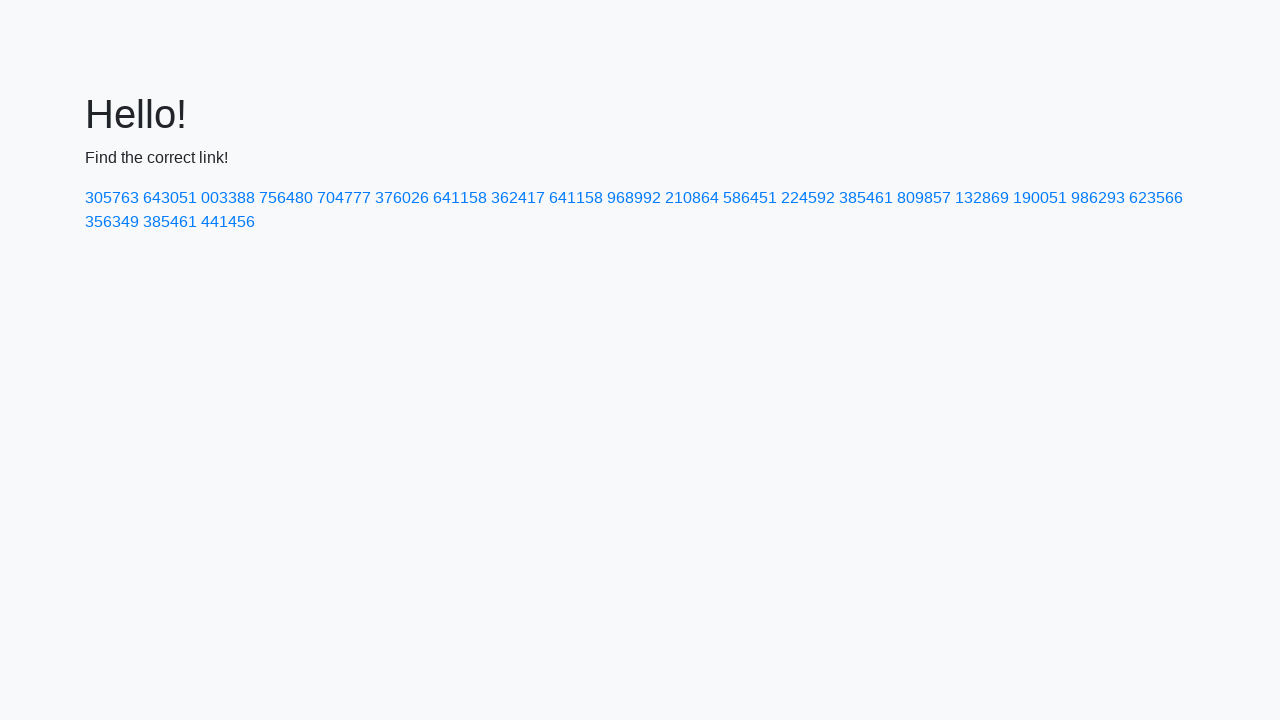

Clicked link with calculated text: 224592 at (808, 198) on text=224592
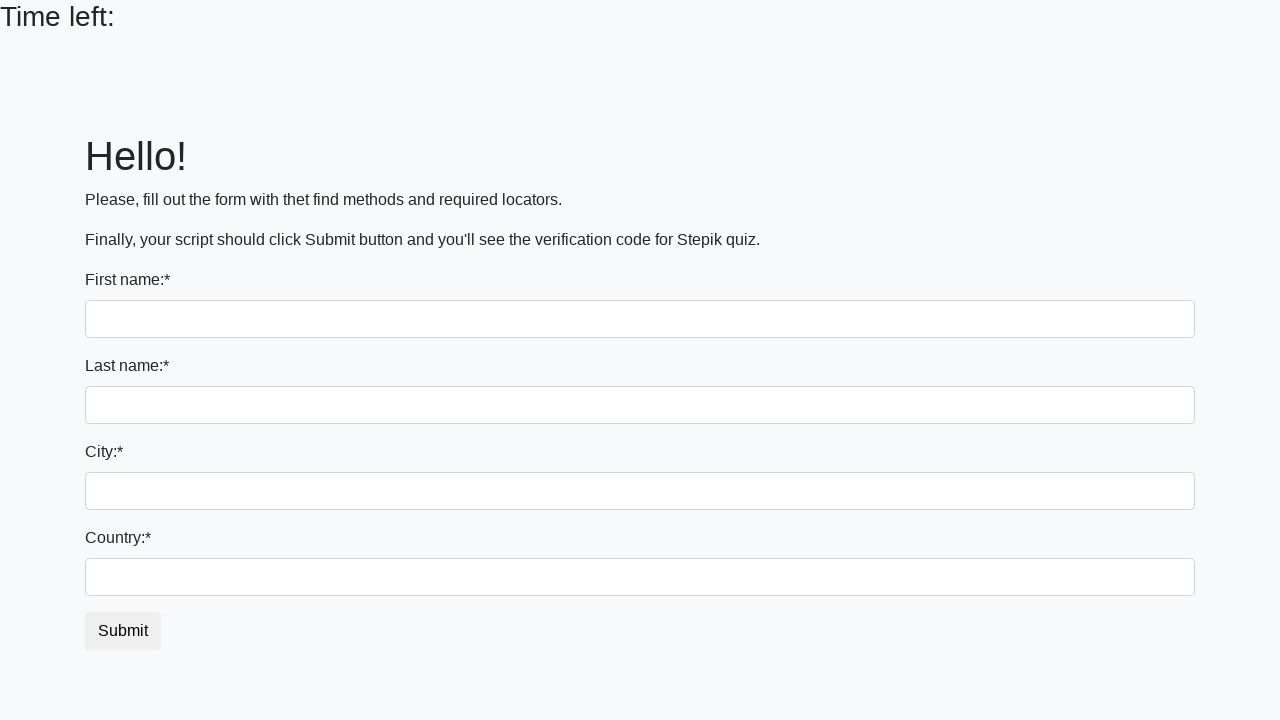

Filled first name field with 'Ivan' on input
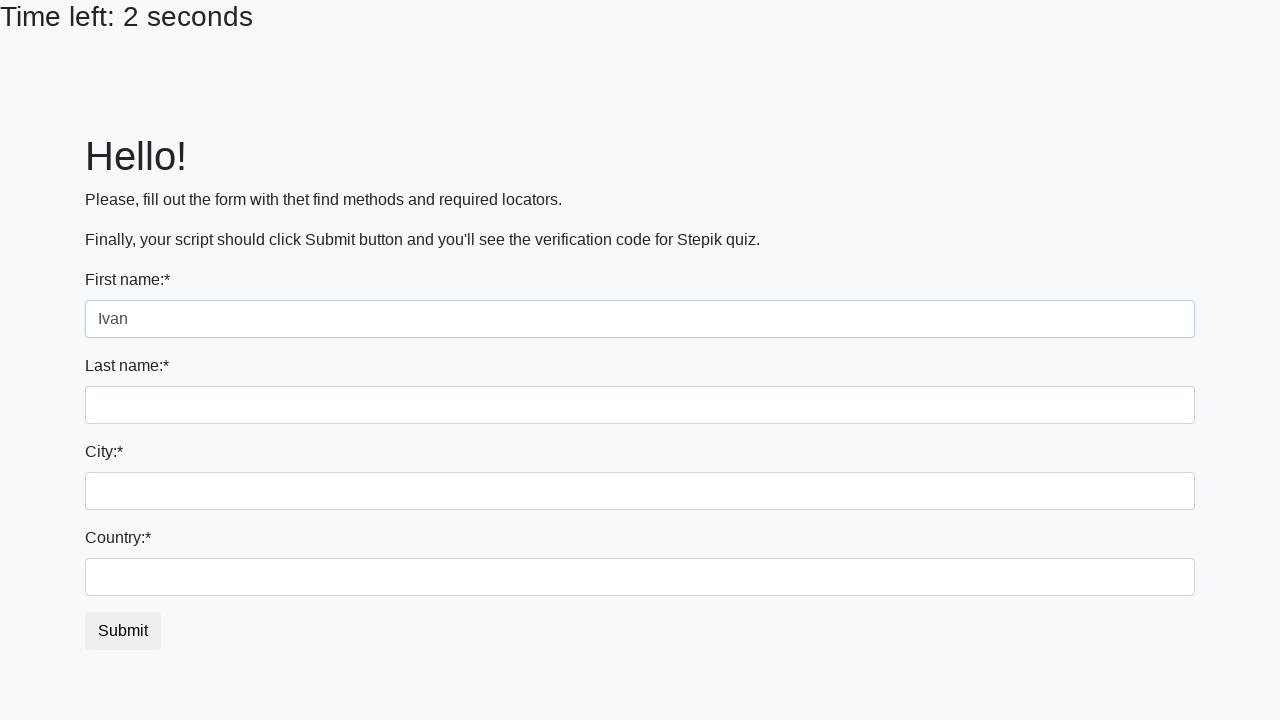

Filled last name field with 'Petrov' on input[name='last_name']
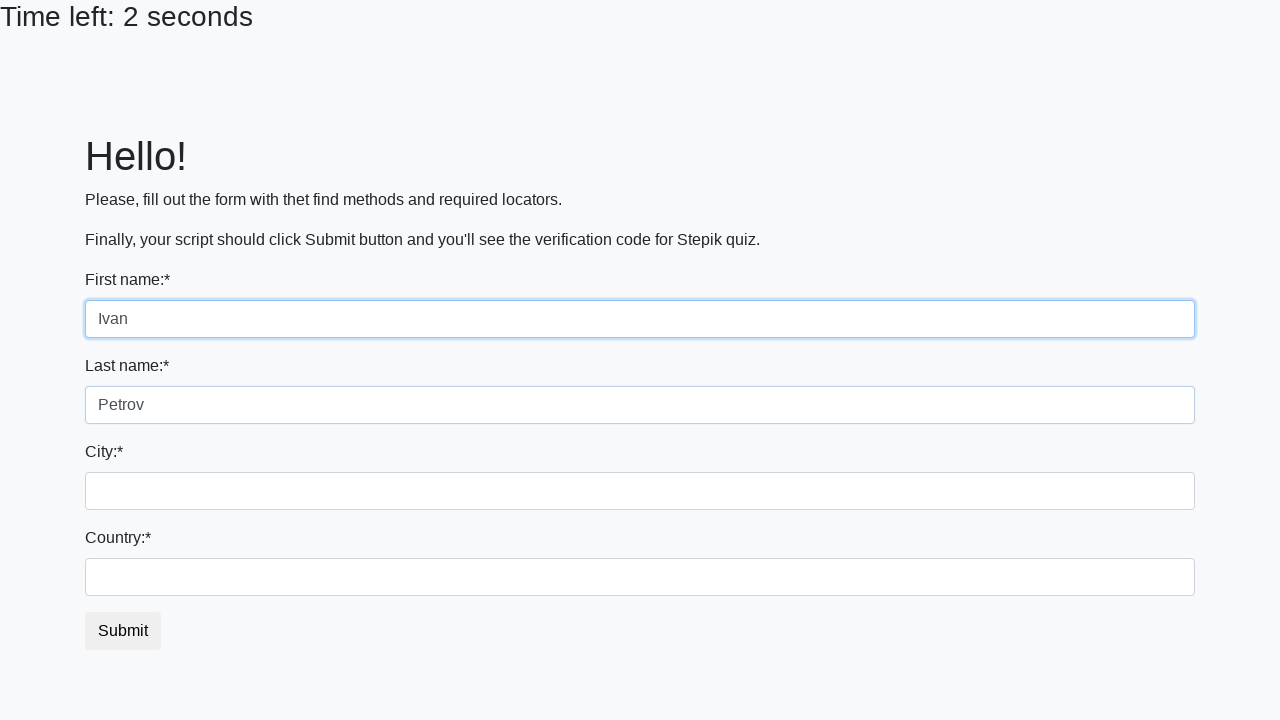

Filled city field with 'Smolensk' on .form-control.city
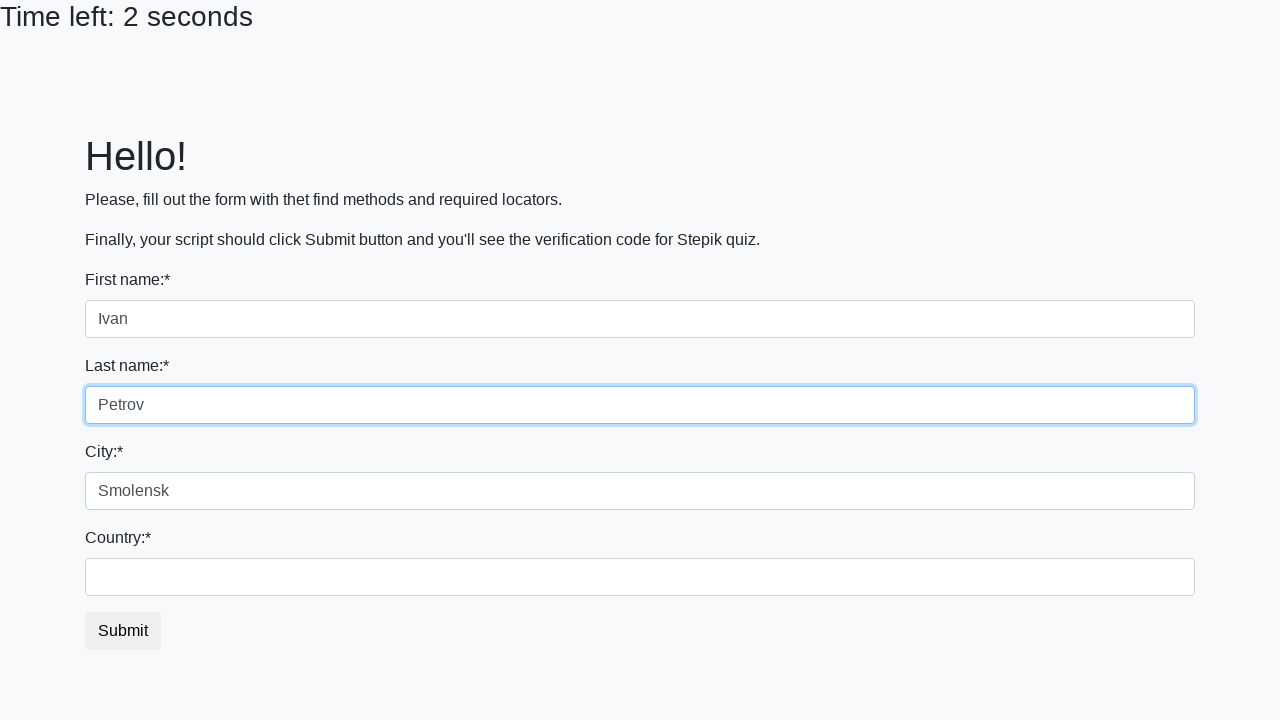

Filled country field with 'Russia' on #country
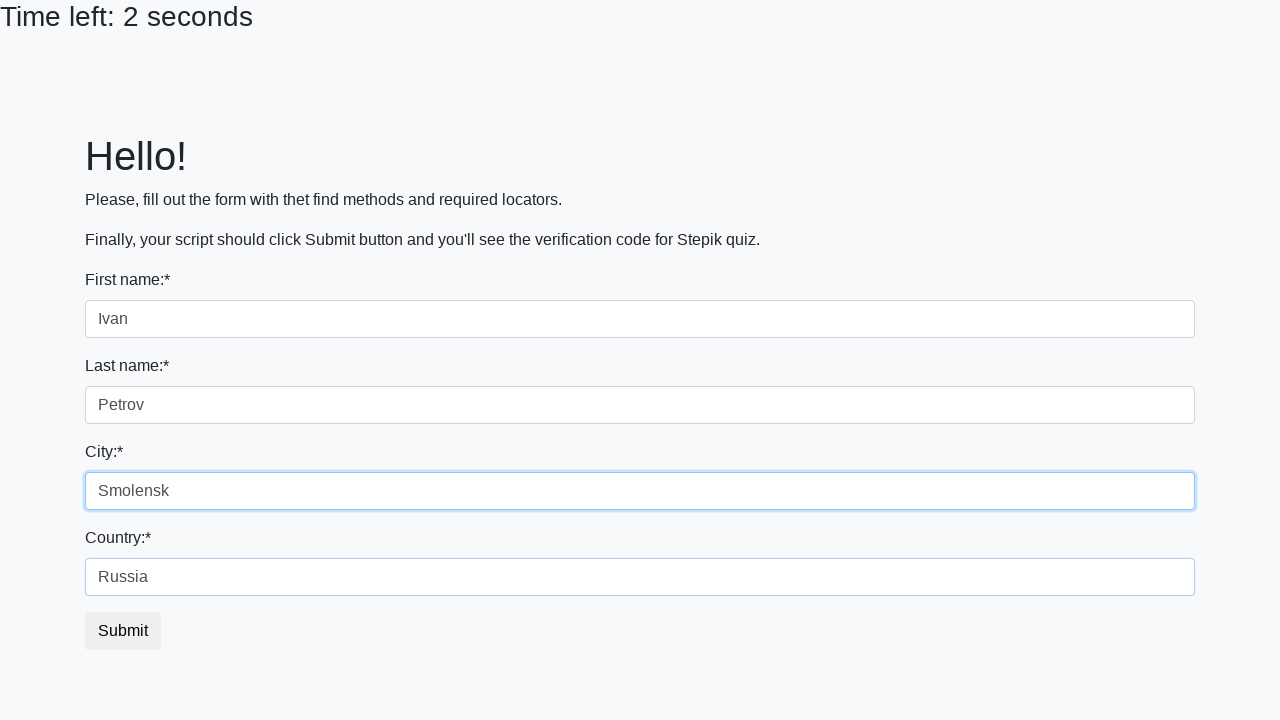

Clicked submit button to submit form at (123, 631) on button.btn
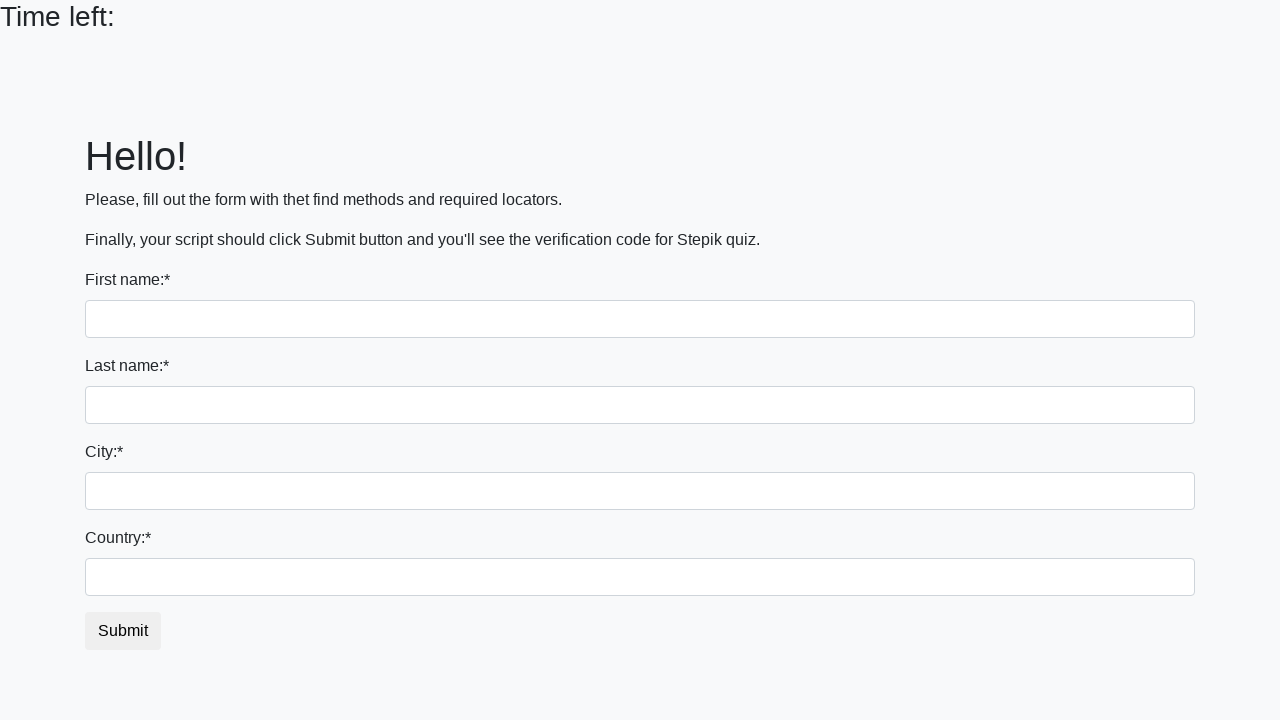

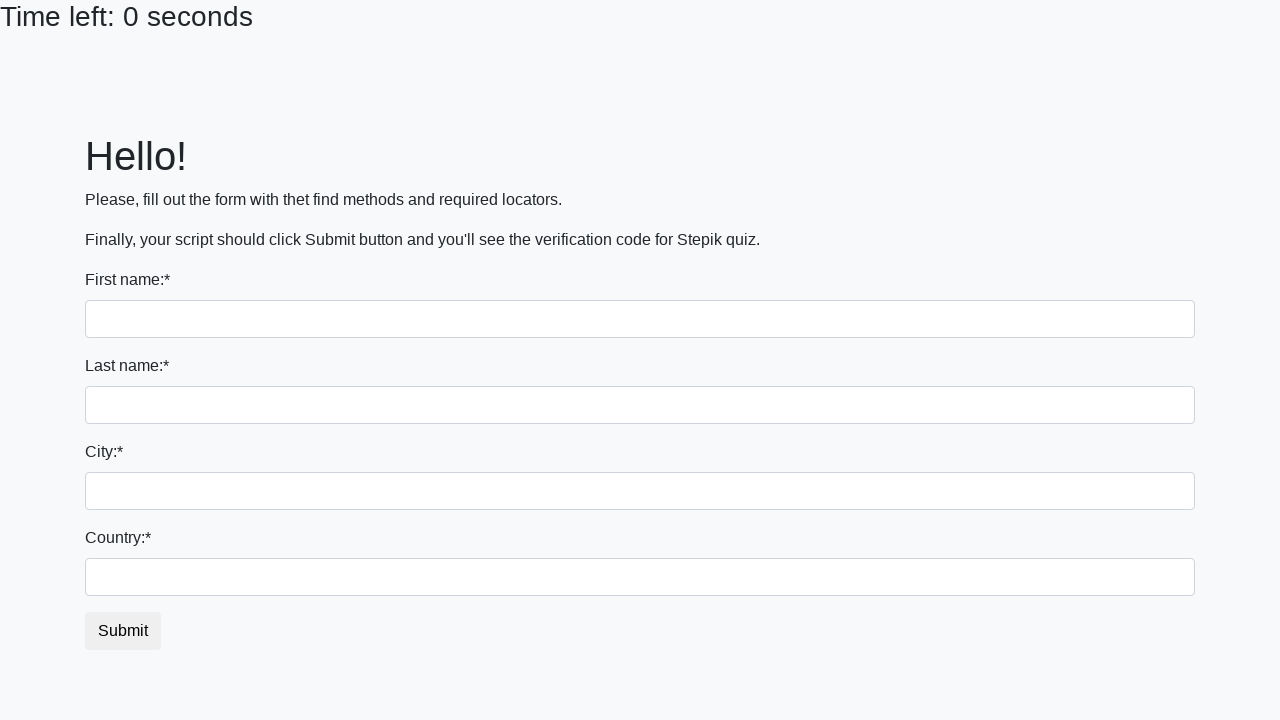